Navigates to an anime page, finds article elements containing videos, and clicks the play button on each video to start playback.

Starting URL: https://anime1.me/24985

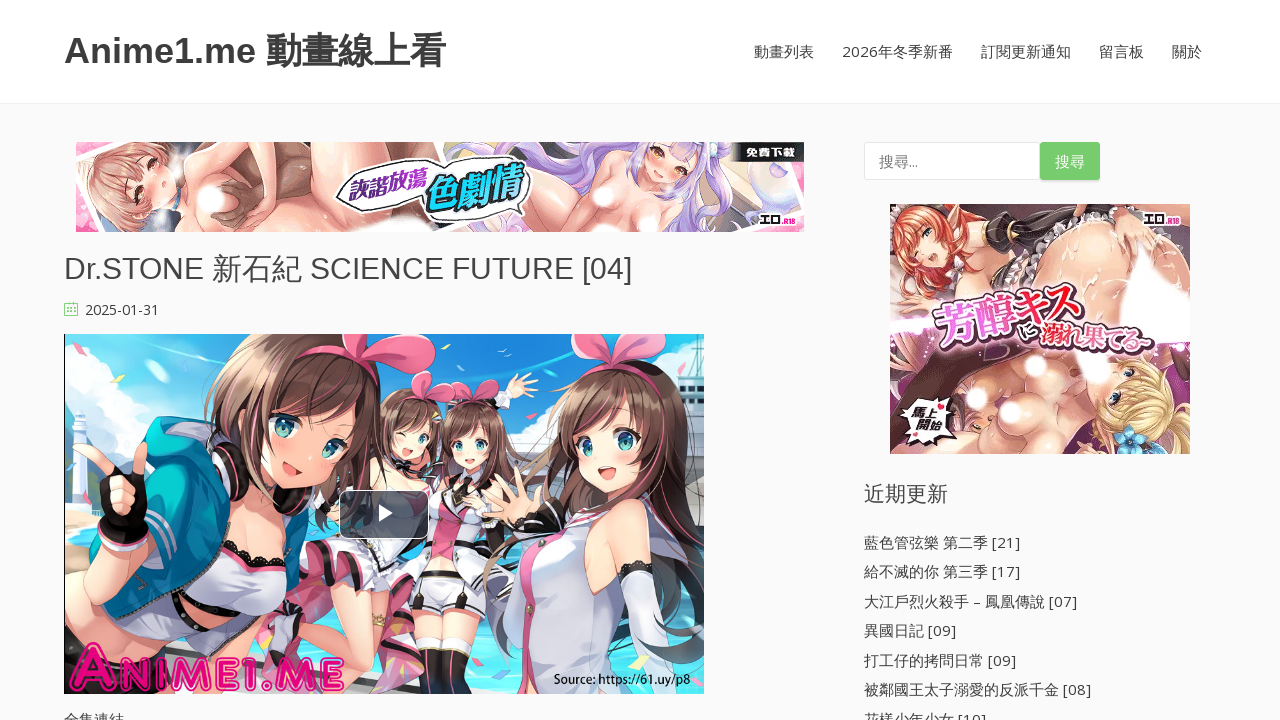

Waited for page to fully load (networkidle)
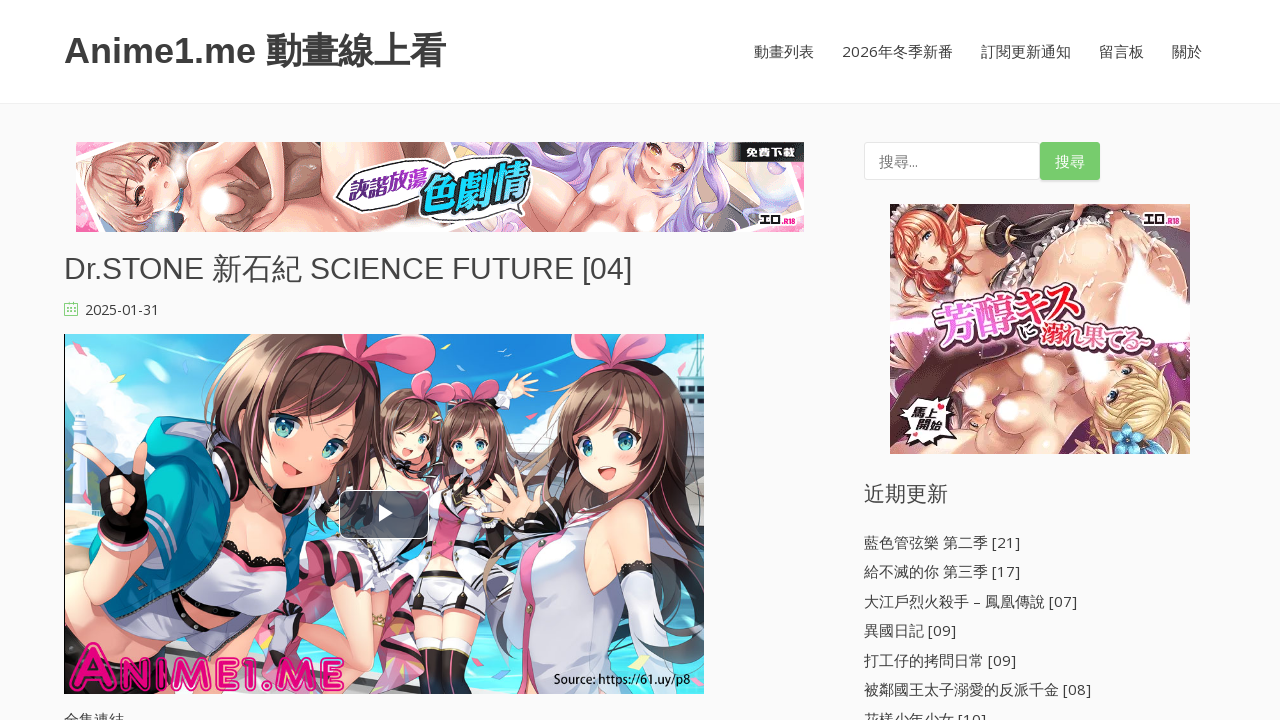

Waited for article elements to be present
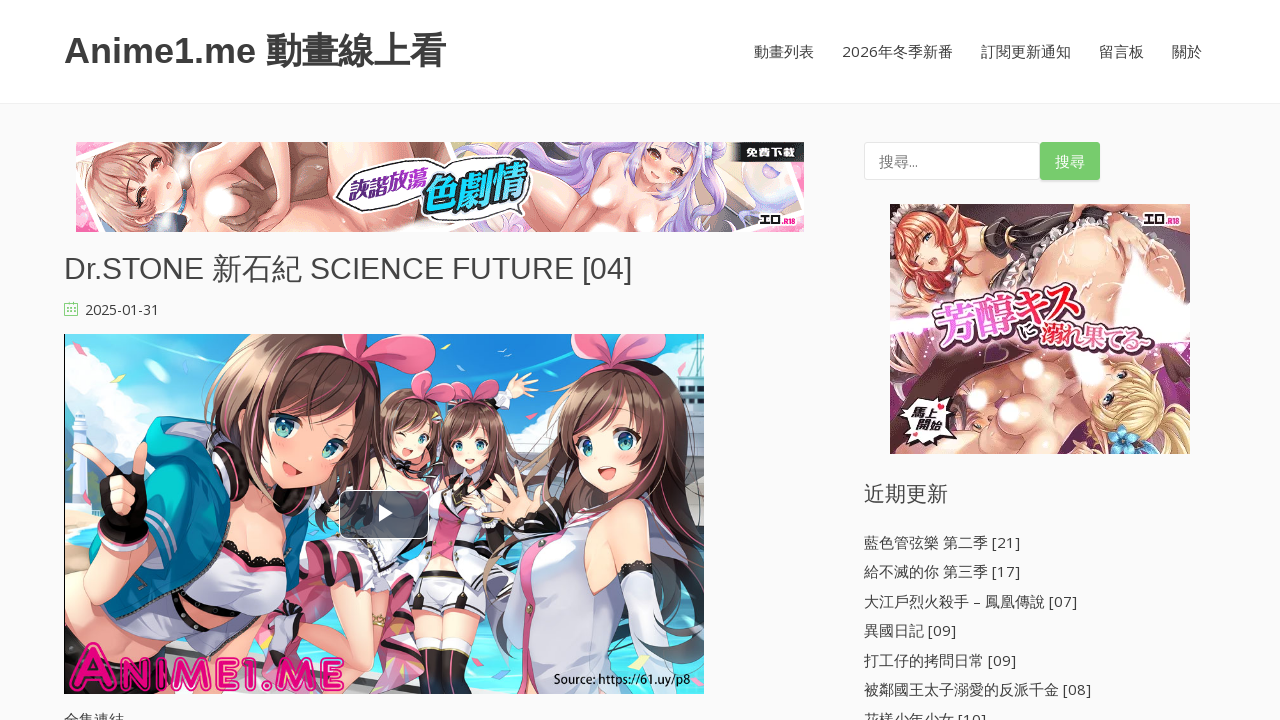

Found 1 article elements
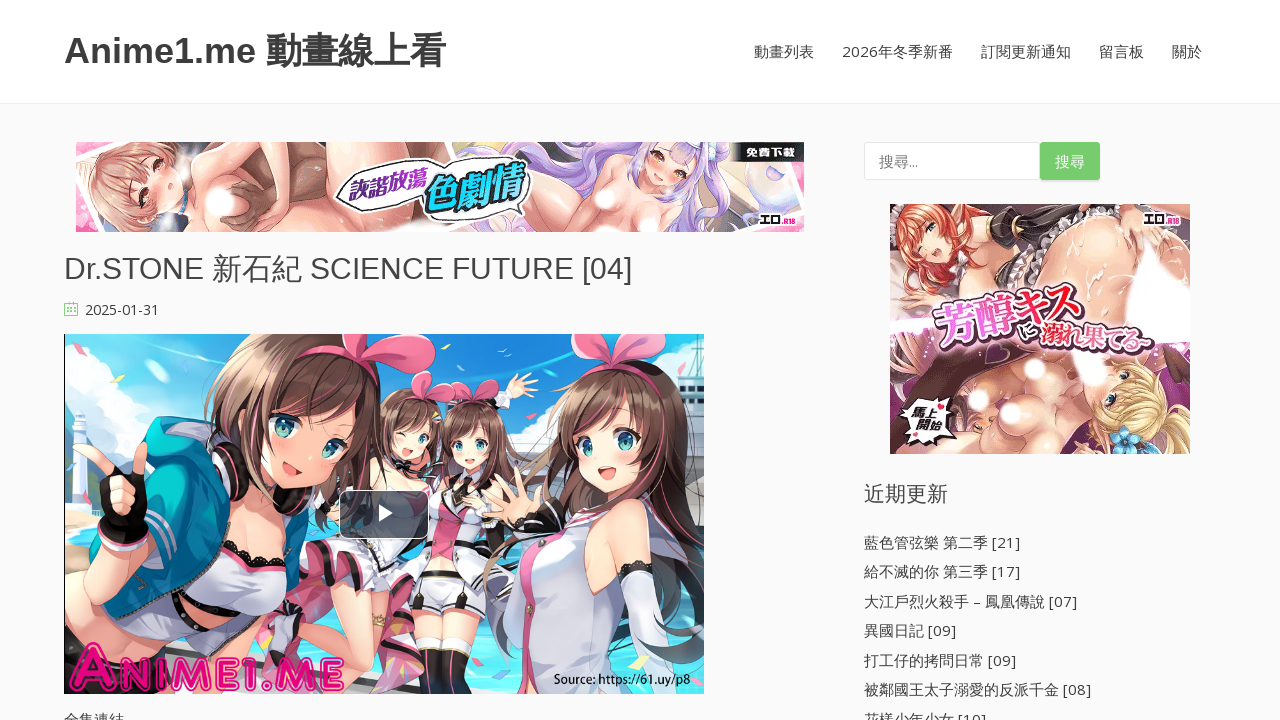

Clicked play button on video at (384, 514) on article >> nth=0 >> button >> nth=0
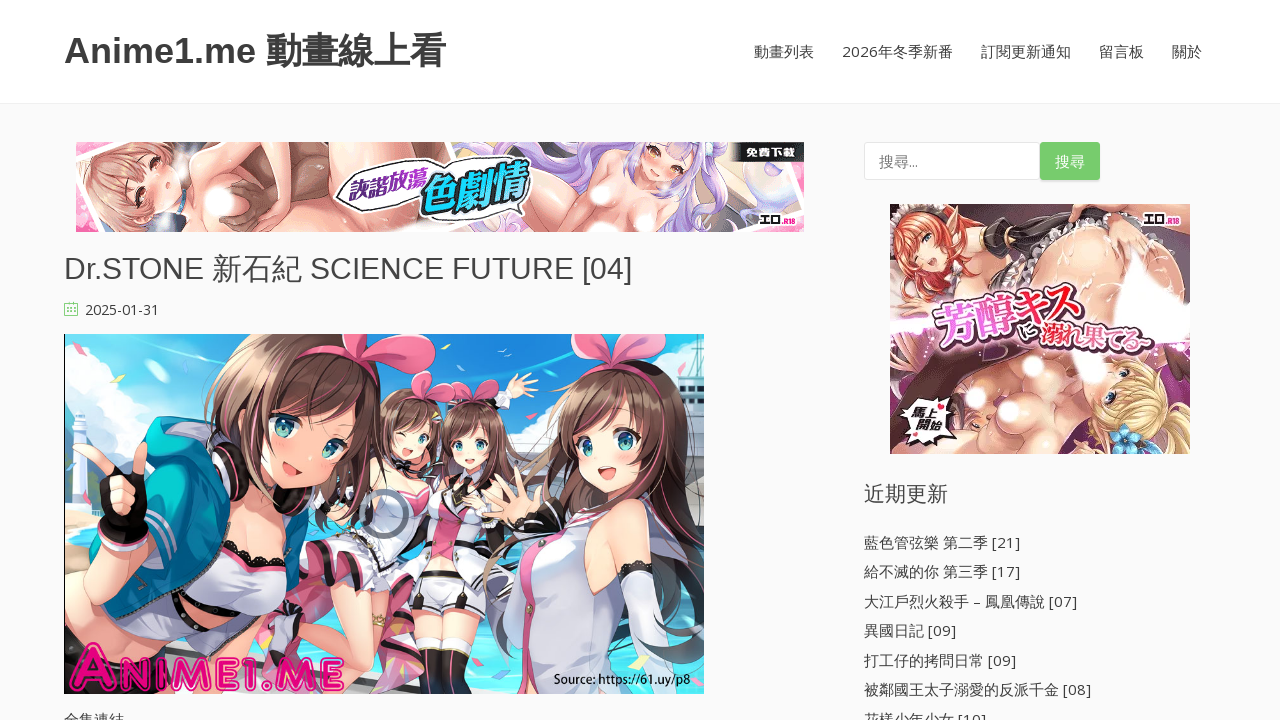

Waited 1 second for video to load
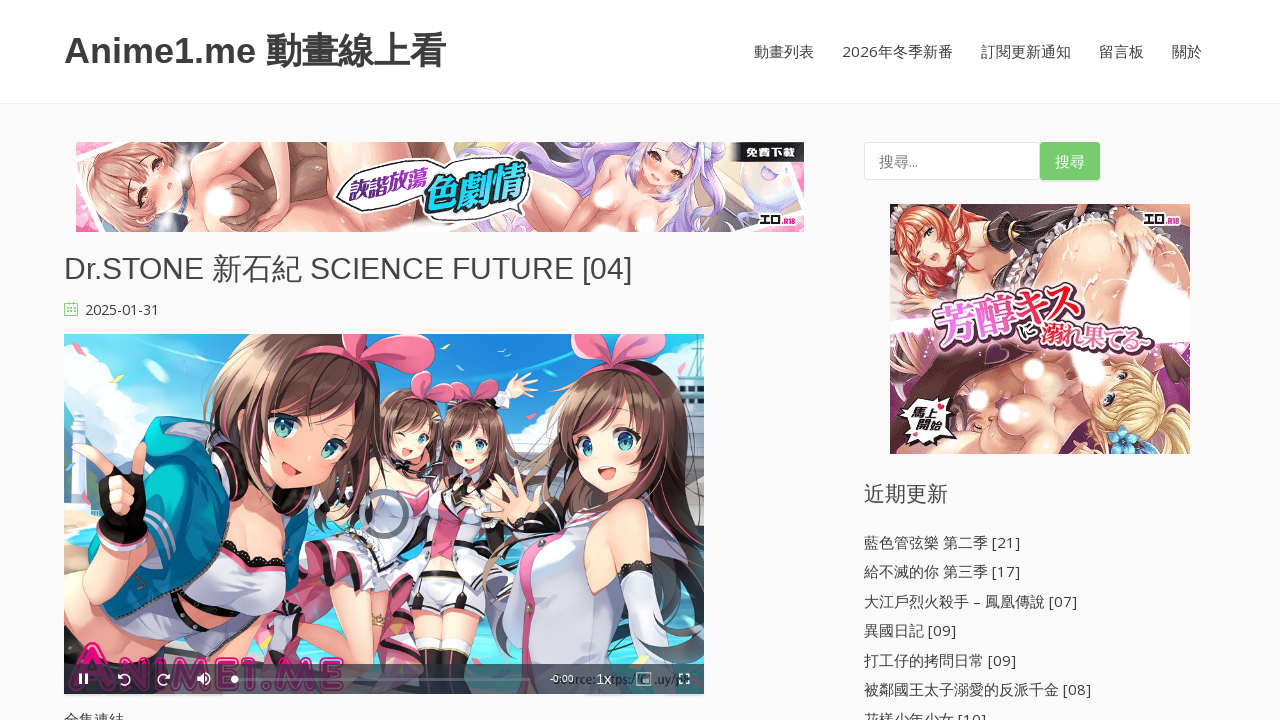

Video element appeared and is attached to DOM
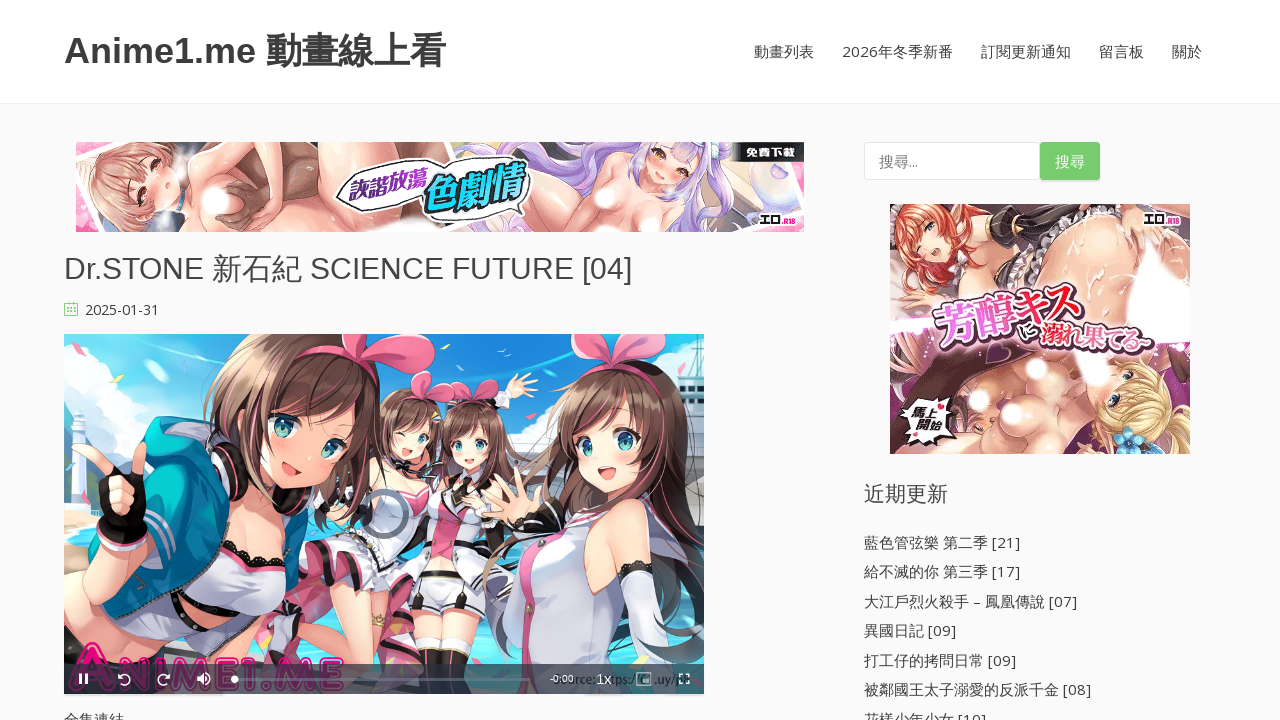

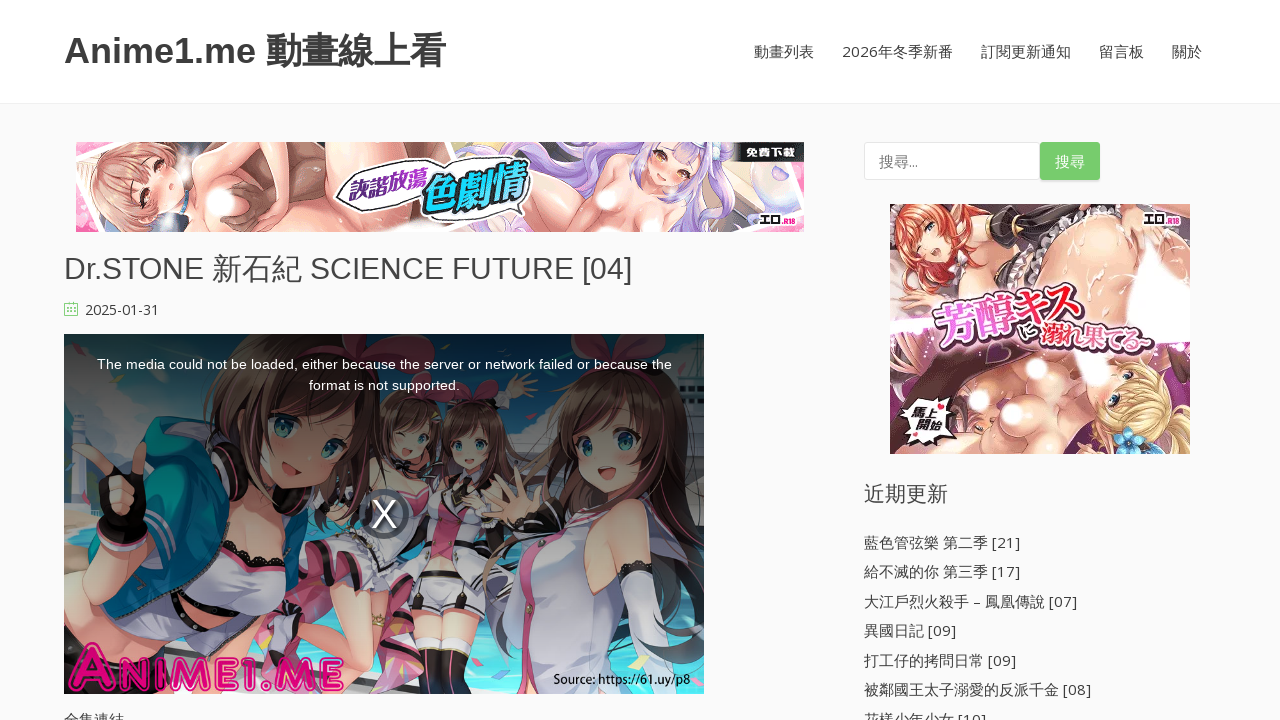